Tests selecting a dropdown option by value and verifies the selection triggers a success notification

Starting URL: https://letcode.in/dropdowns

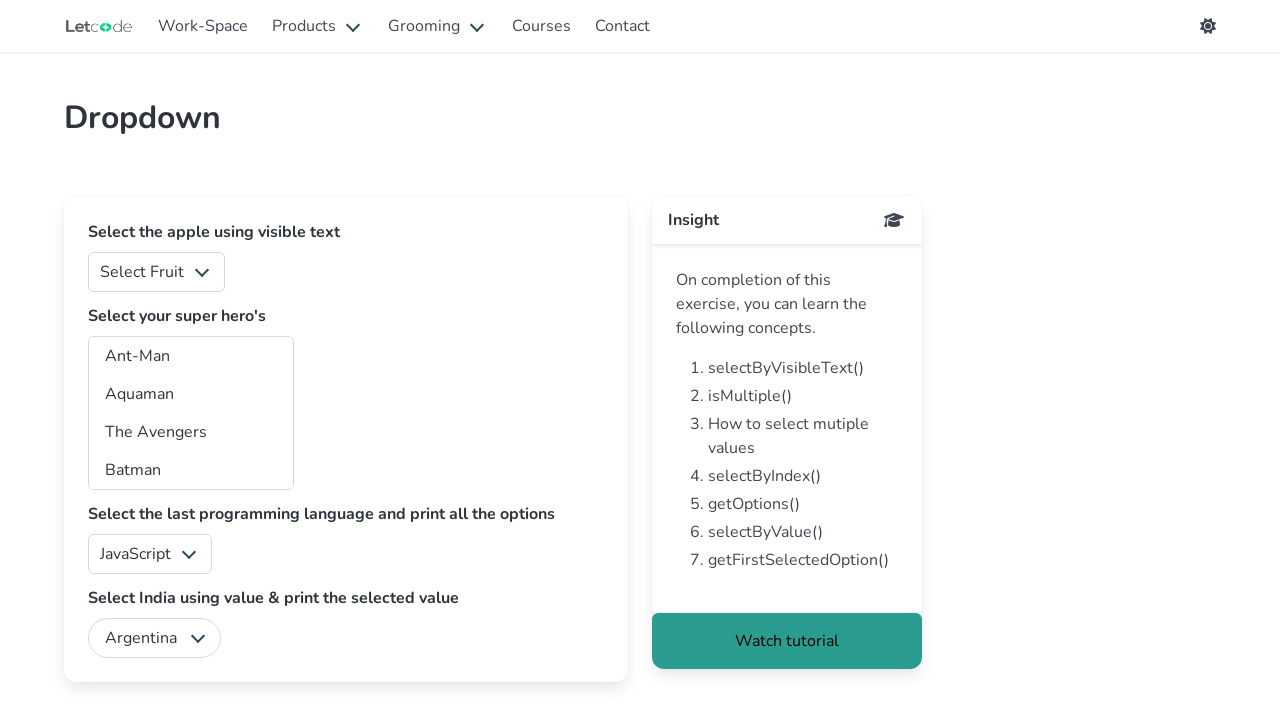

Selected dropdown option with value '2' from fruits dropdown on #fruits
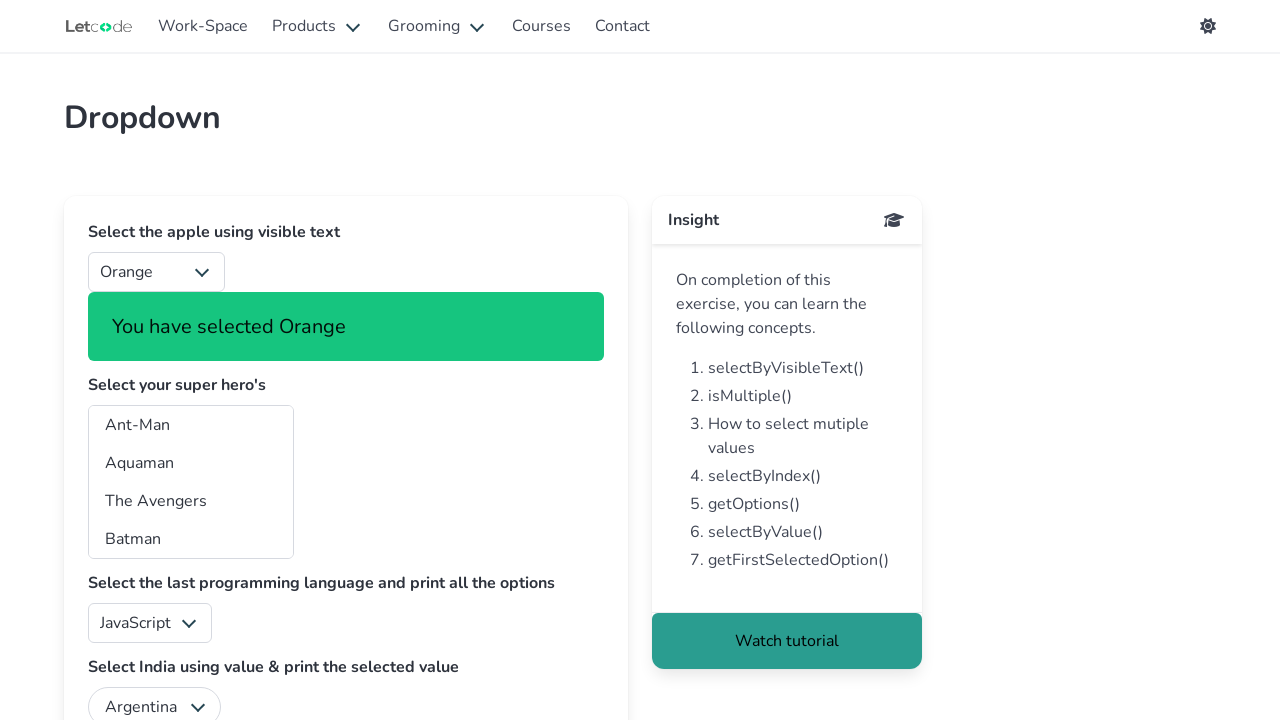

Success notification appeared, confirming dropdown selection
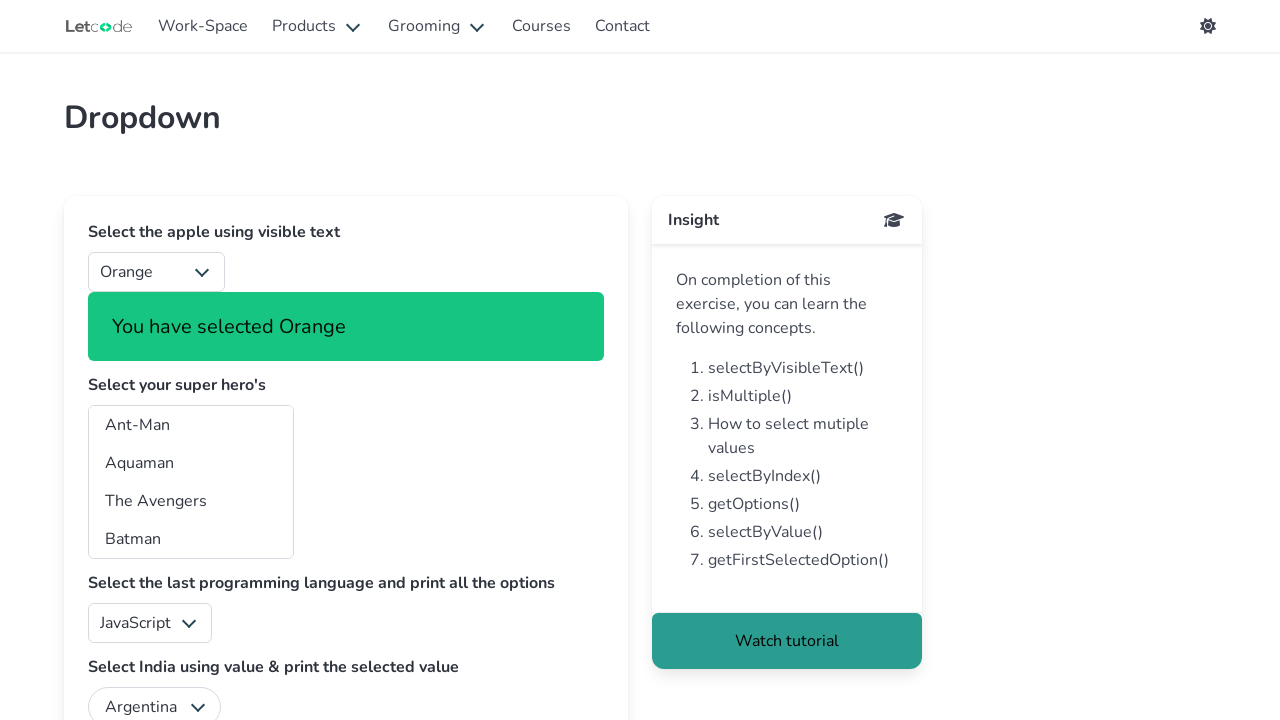

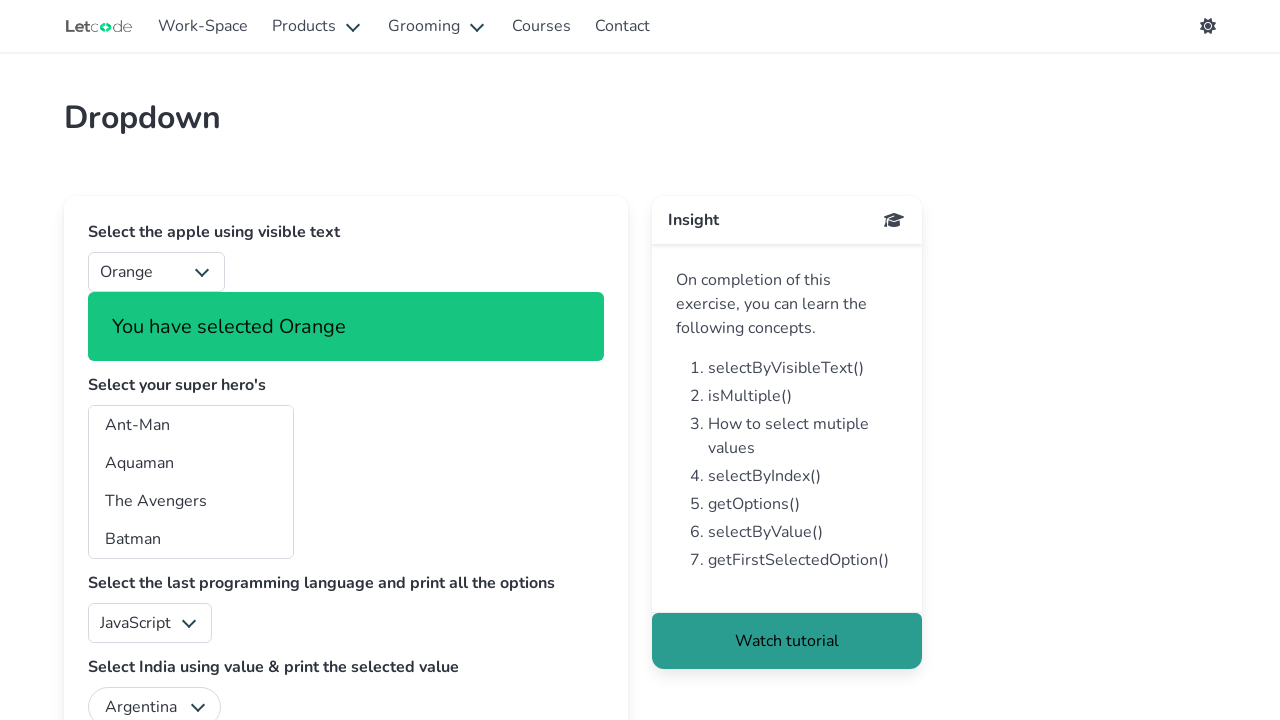